Tests basic web page navigation by clicking through navigation links and pagination controls, verifying page content loads correctly.

Starting URL: https://bonigarcia.dev/selenium-webdriver-java/

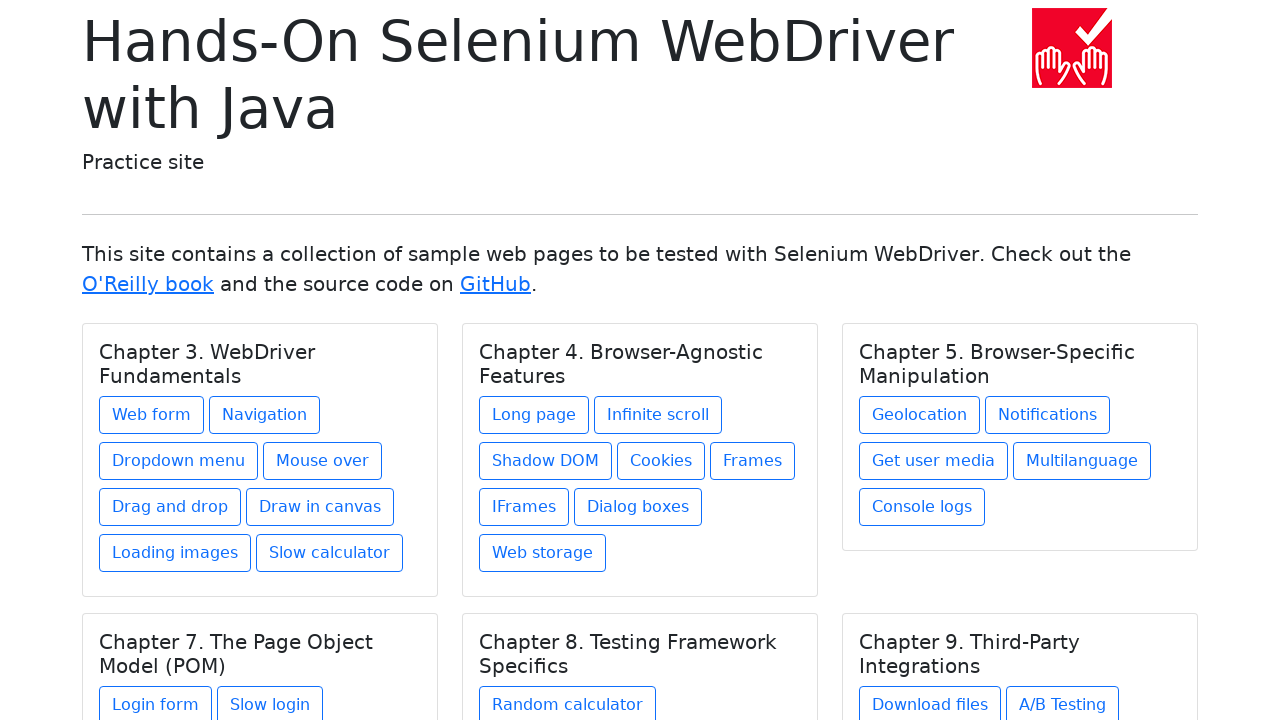

Clicked on Navigation link at (264, 415) on xpath=//a[text()='Navigation']
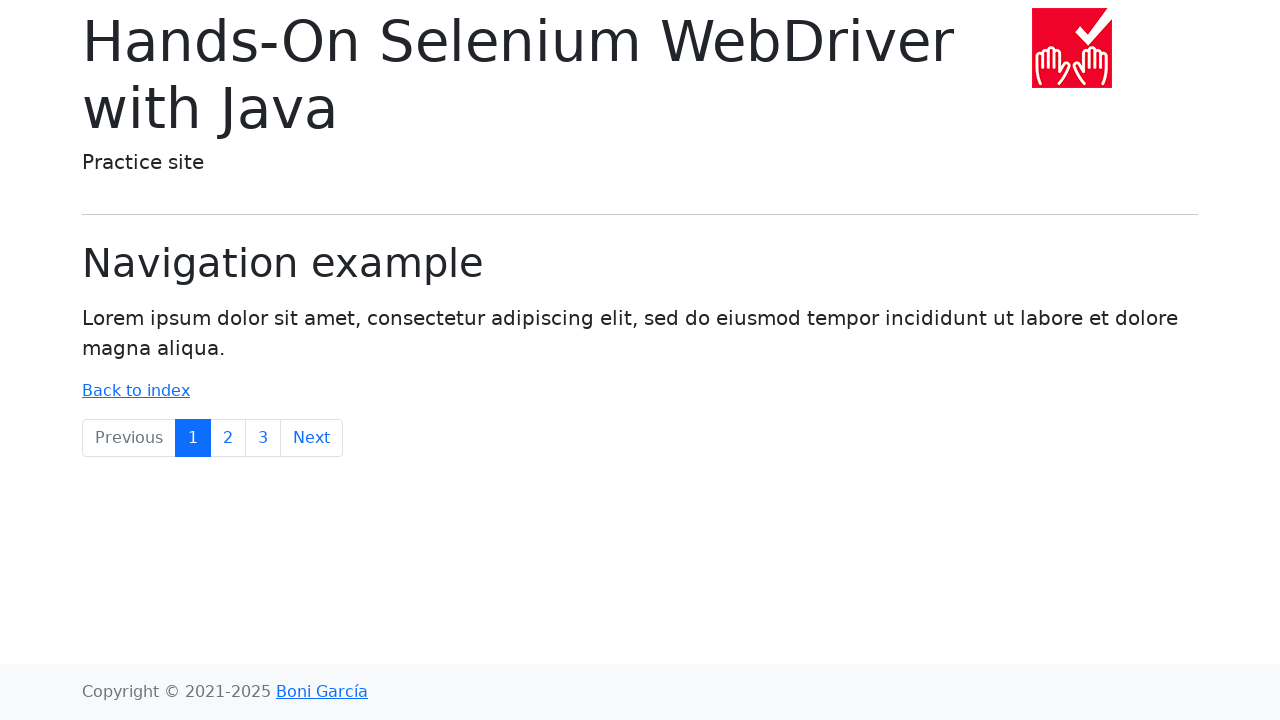

Clicked pagination link to page 3 at (263, 438) on xpath=//a[text()='3']
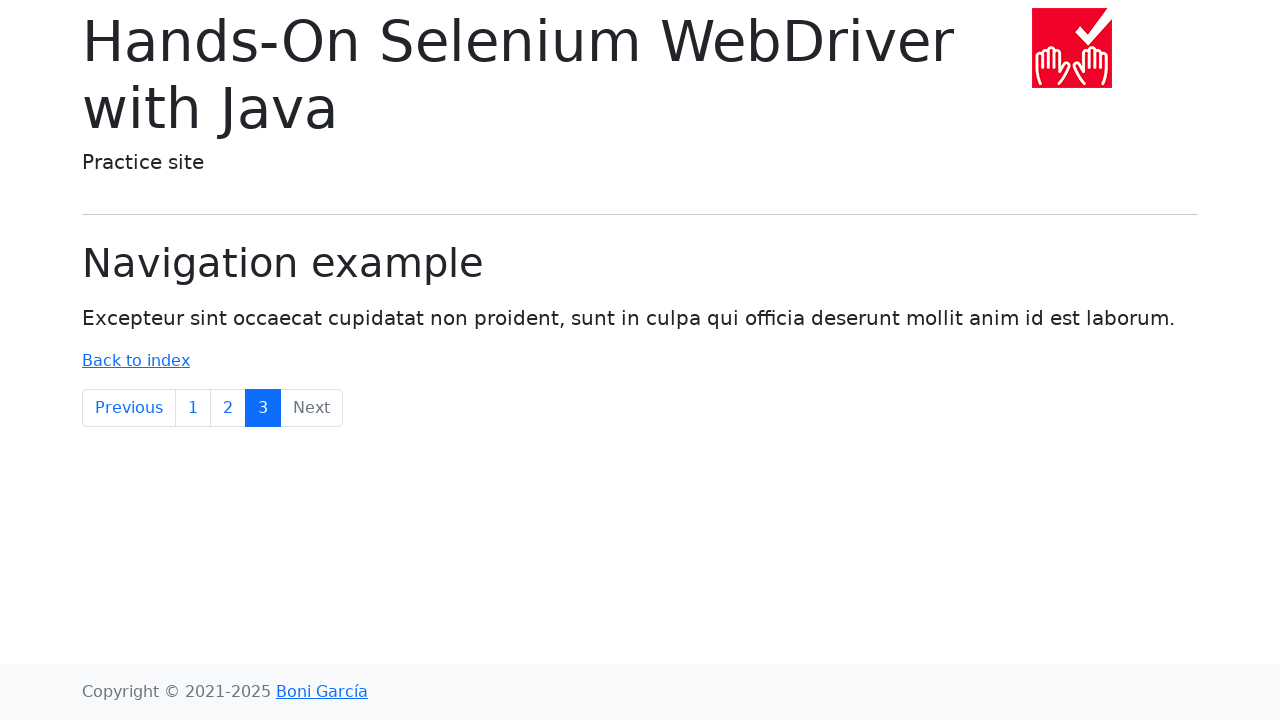

Clicked pagination link to page 2 at (228, 408) on xpath=//a[text()='2']
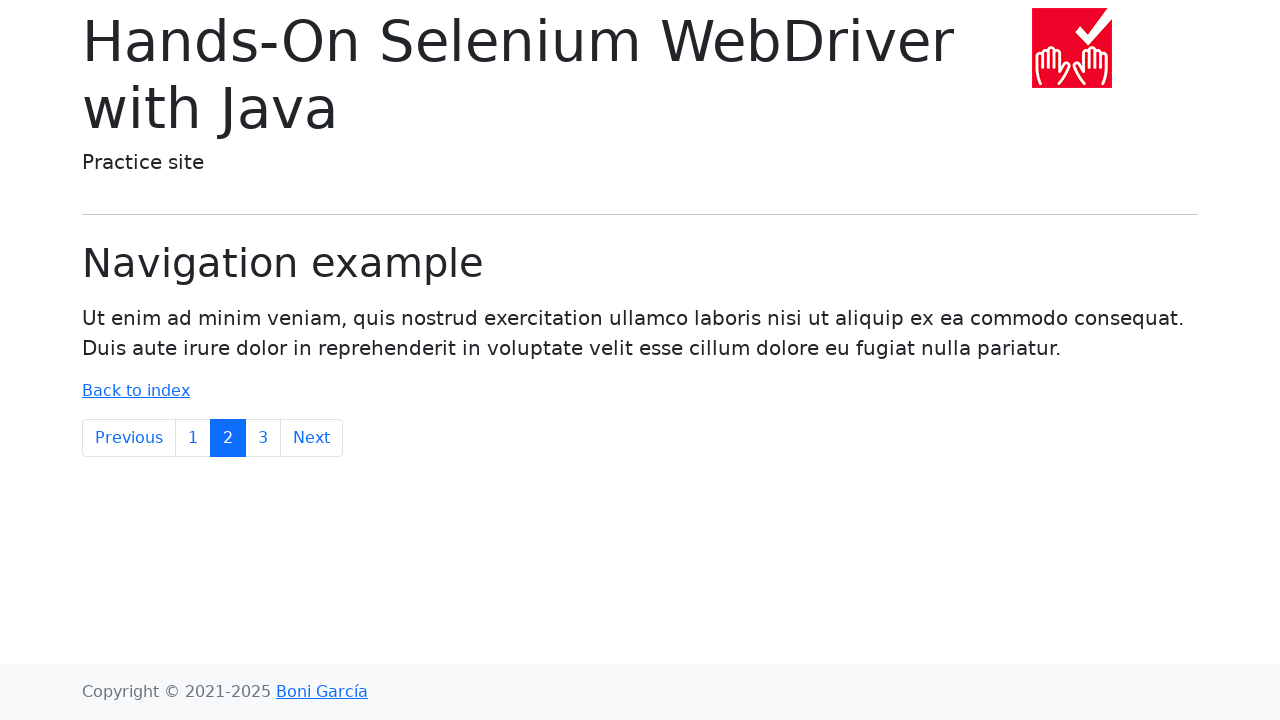

Clicked Next pagination button at (312, 438) on xpath=//a[text()='Next']
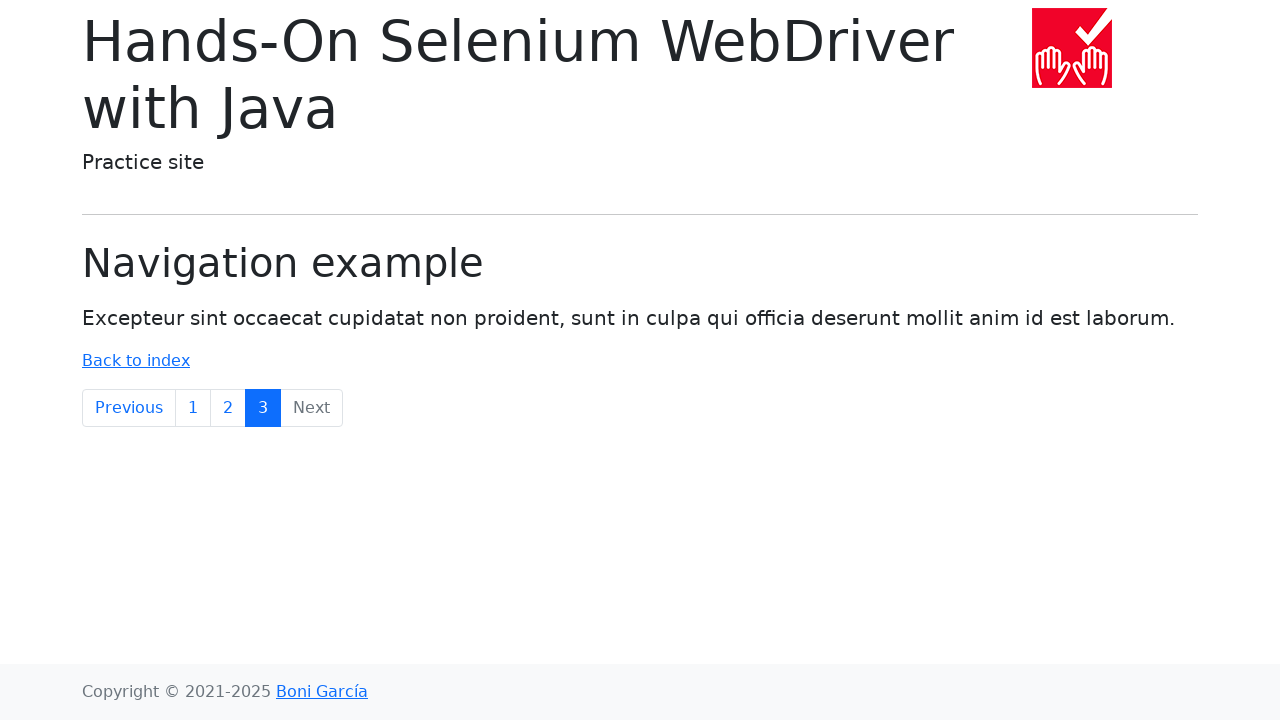

Clicked Previous pagination button at (129, 408) on xpath=//a[text()='Previous']
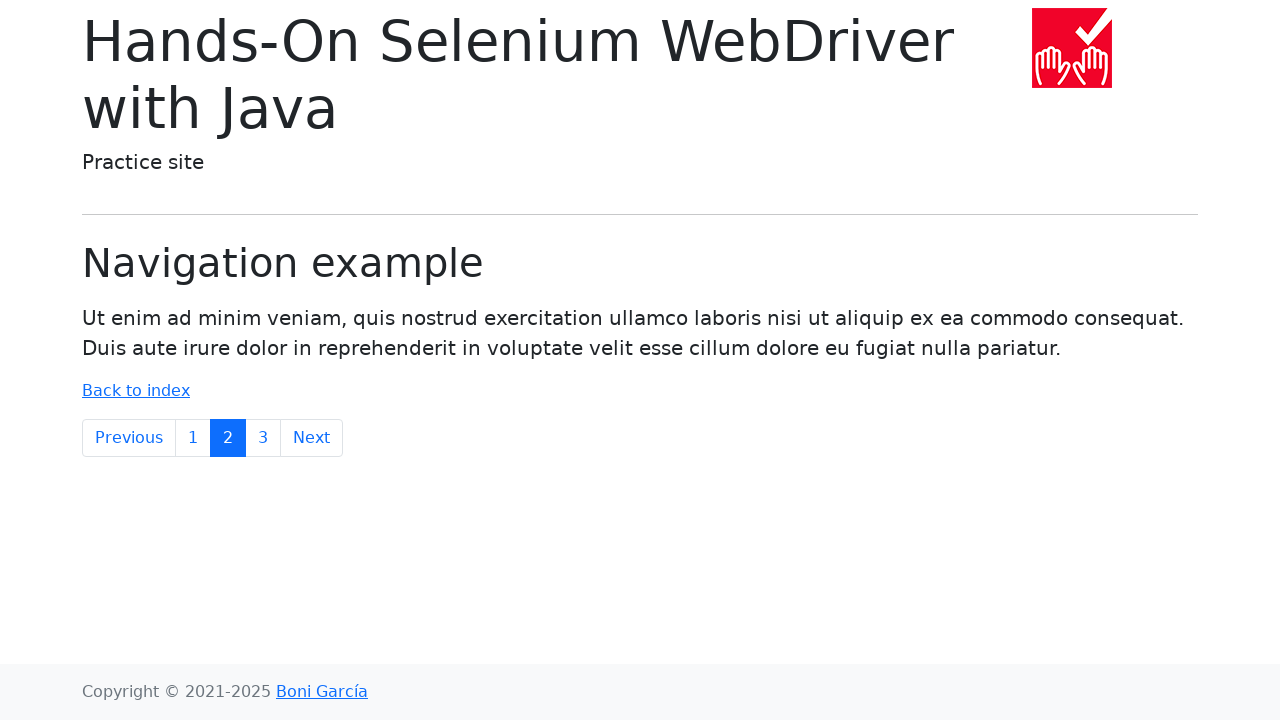

Clicked pagination link to page 1 at (193, 438) on xpath=//a[text()='1']
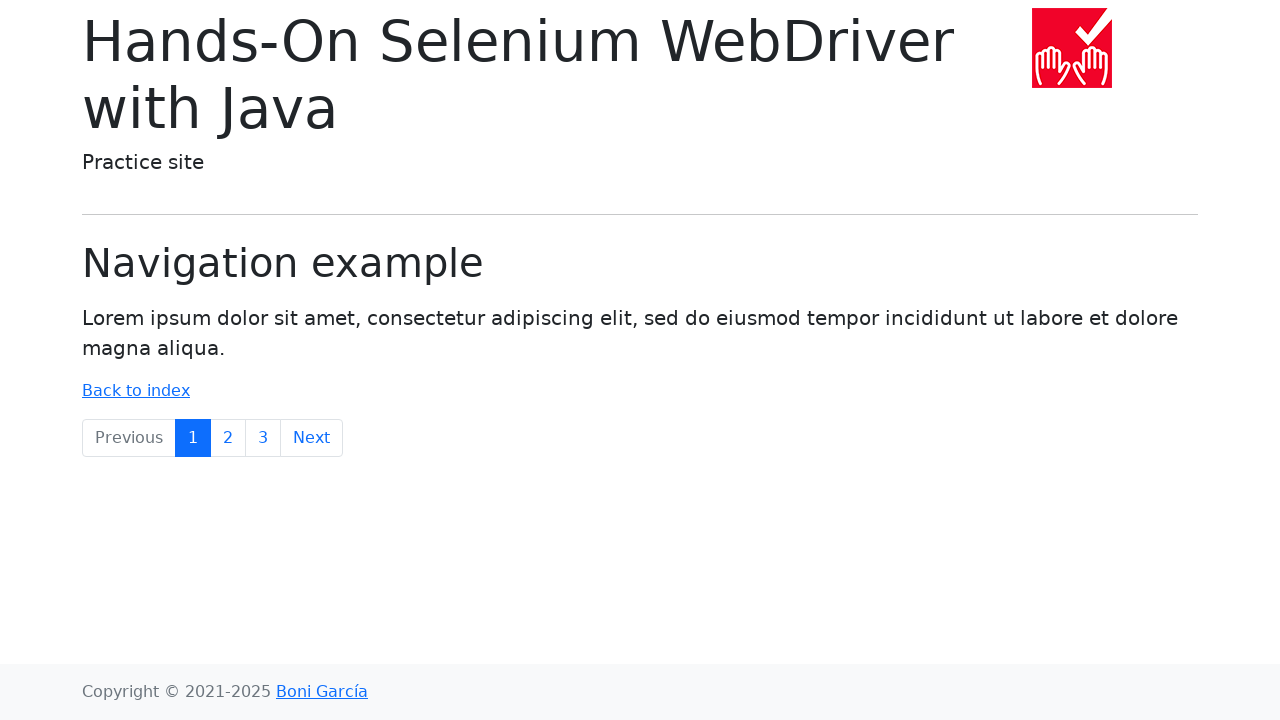

Page body loaded
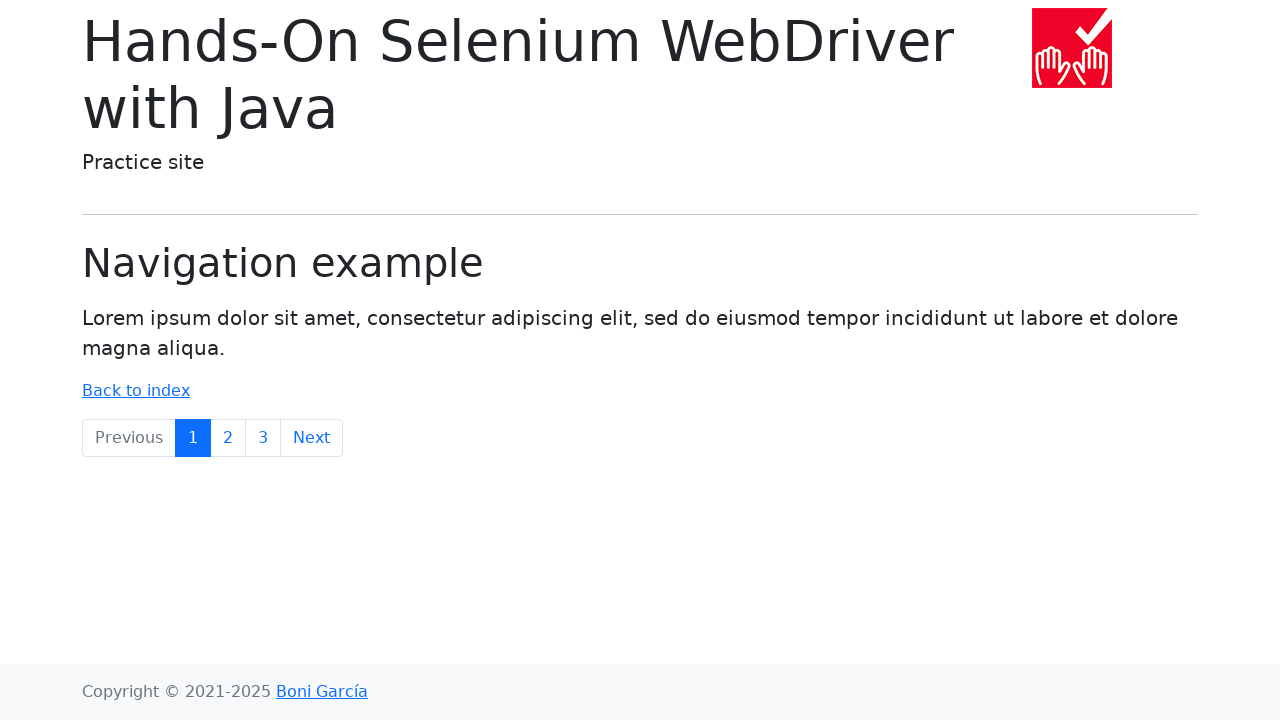

Verified that 'Lorem ipsum' text is present on page
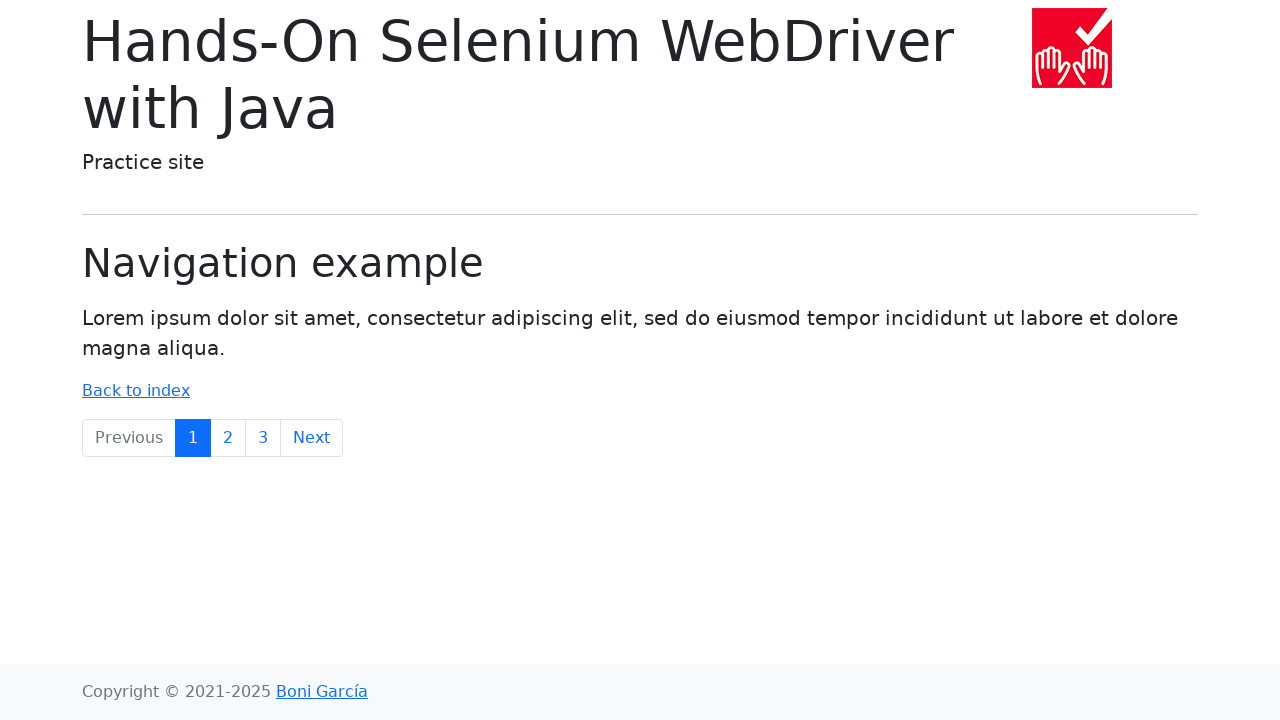

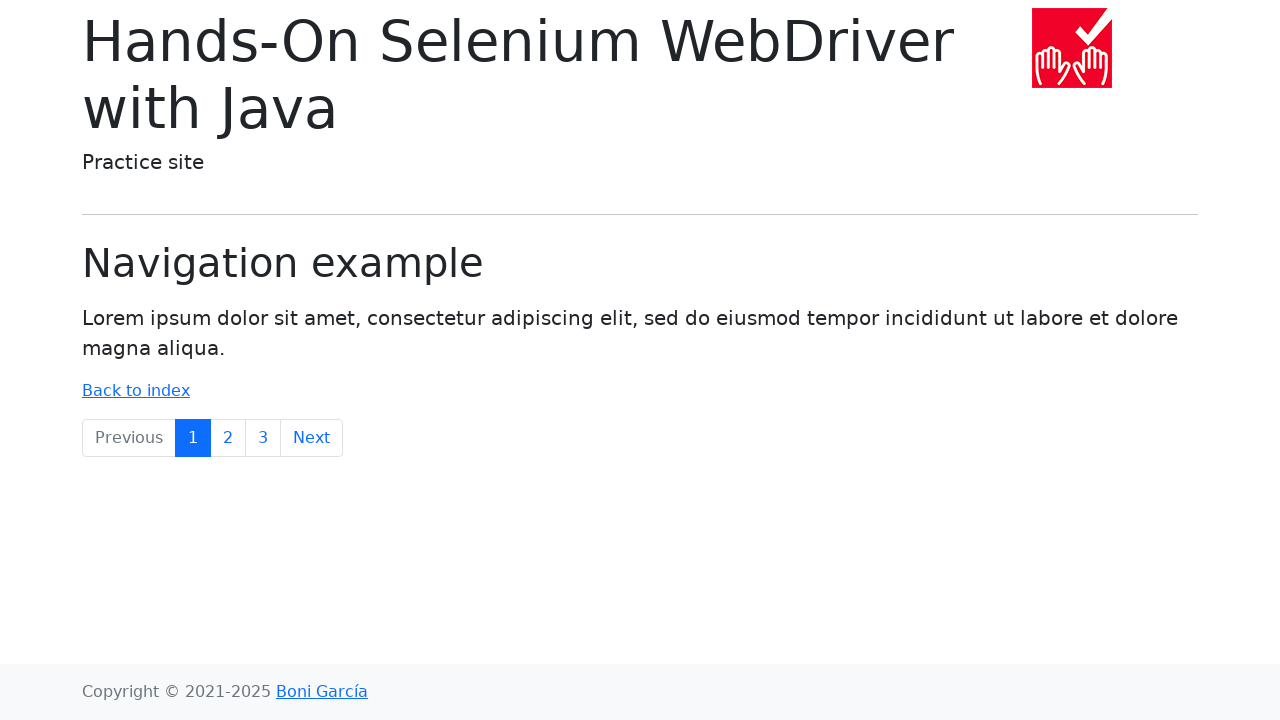